Tests multi-select functionality in a dropdown by selecting all available car options while holding the Command key

Starting URL: https://www.w3schools.com/tags/tryit.asp?filename=tryhtml_select_multiple

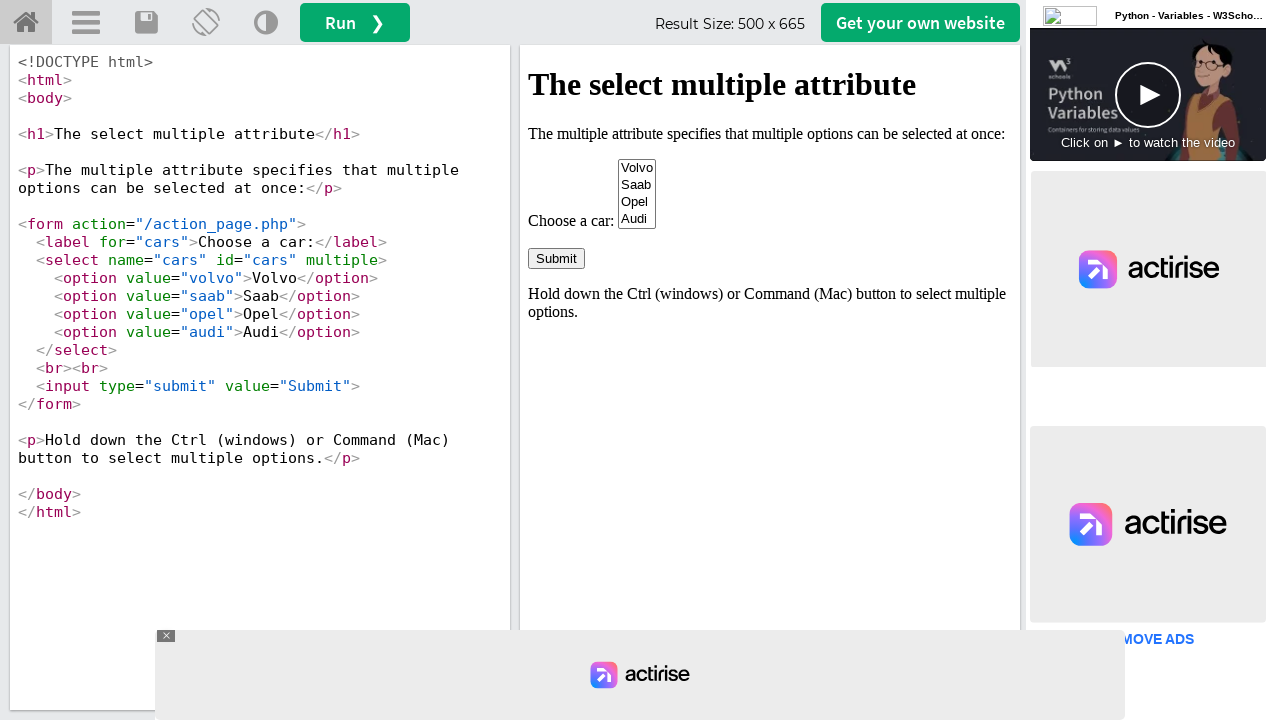

Located iframe containing select element
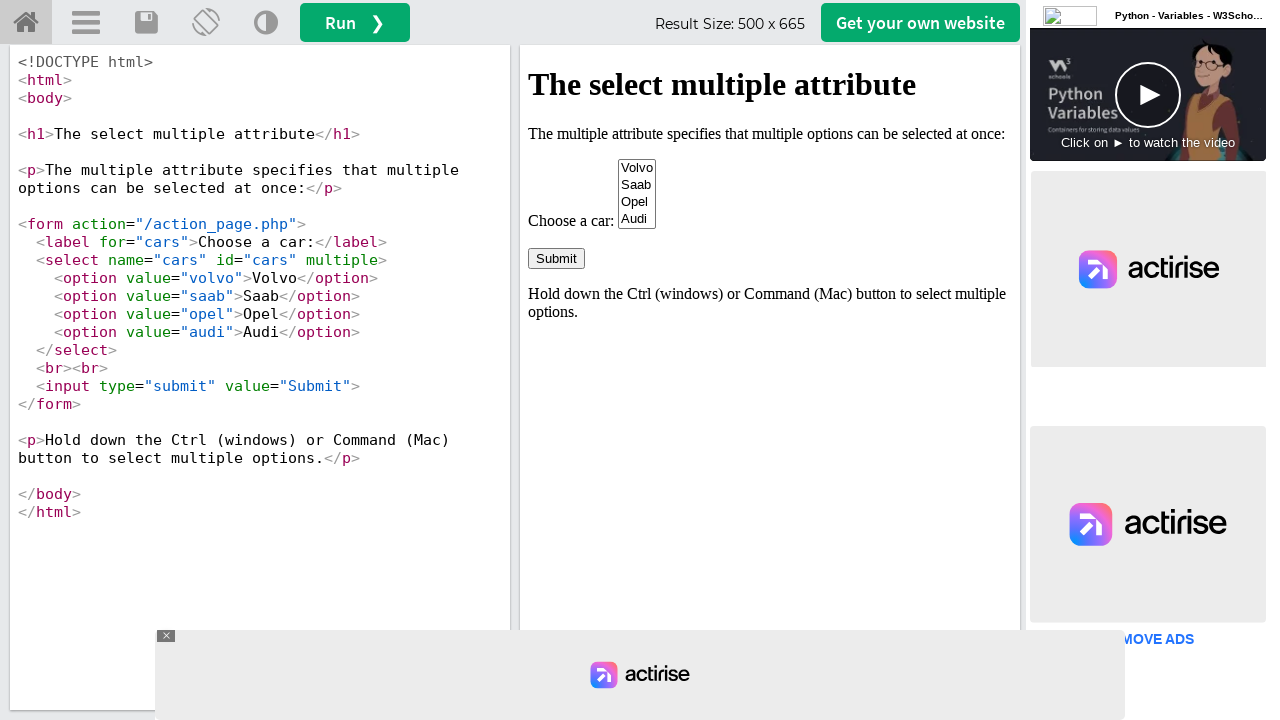

Located Volvo option element
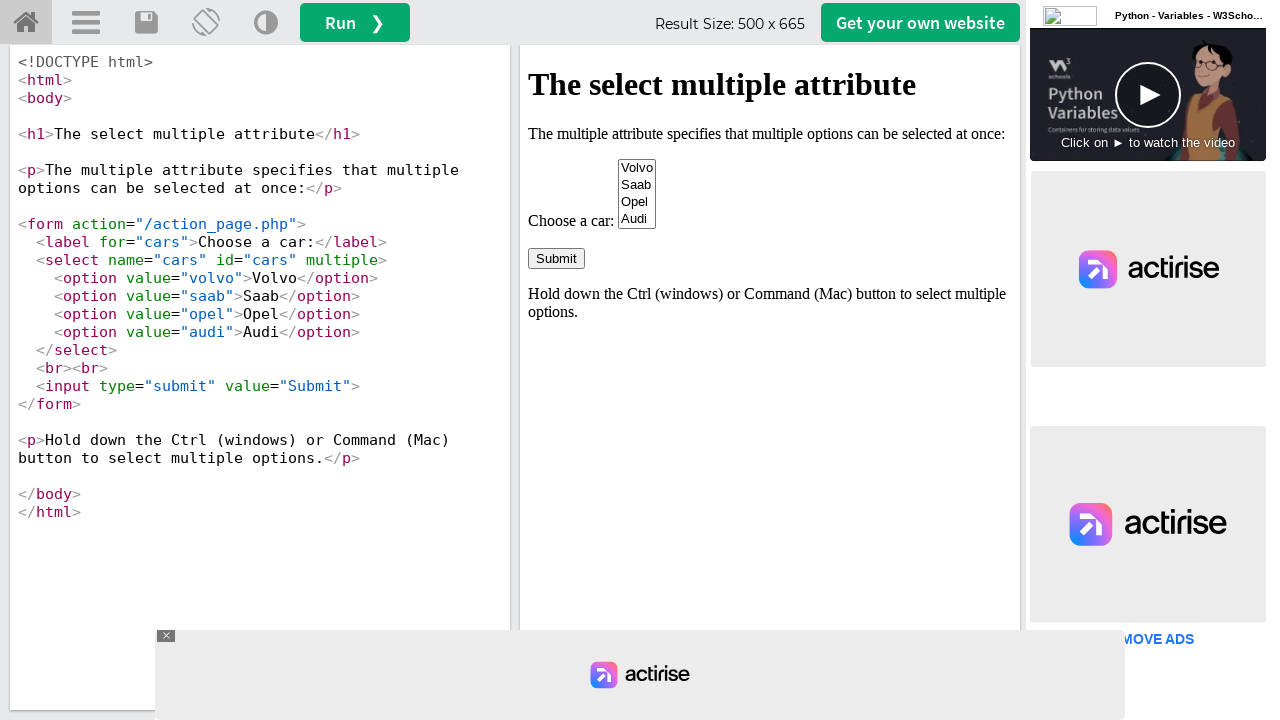

Located Saab option element
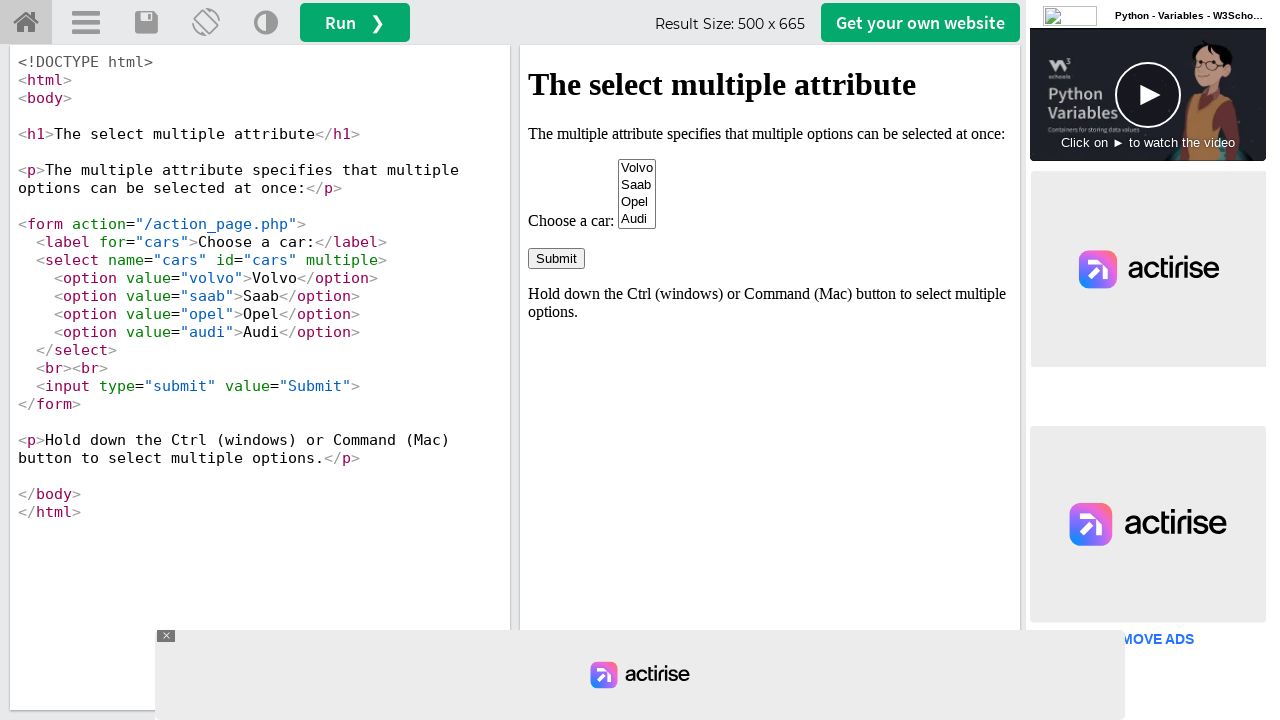

Located Opel option element
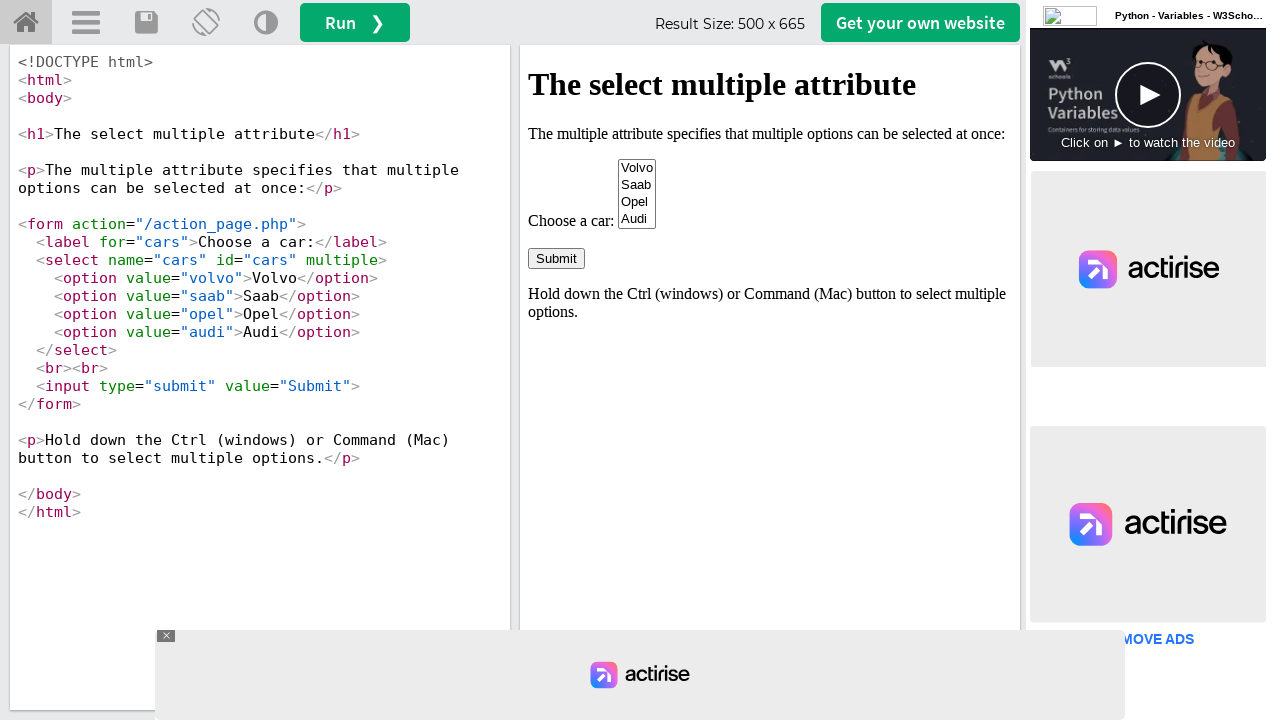

Located Audi option element
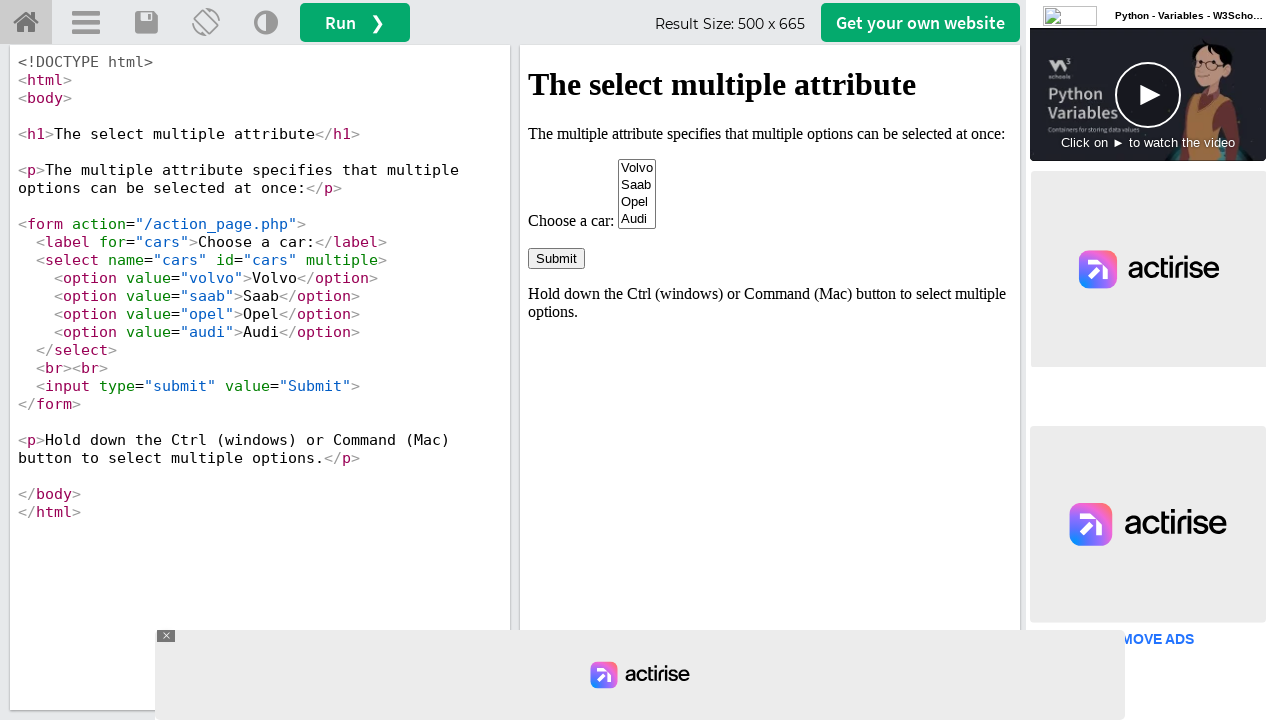

Clicked Volvo option to select it at (637, 168) on #iframeResult >> internal:control=enter-frame >> (//select[@name='cars']//option
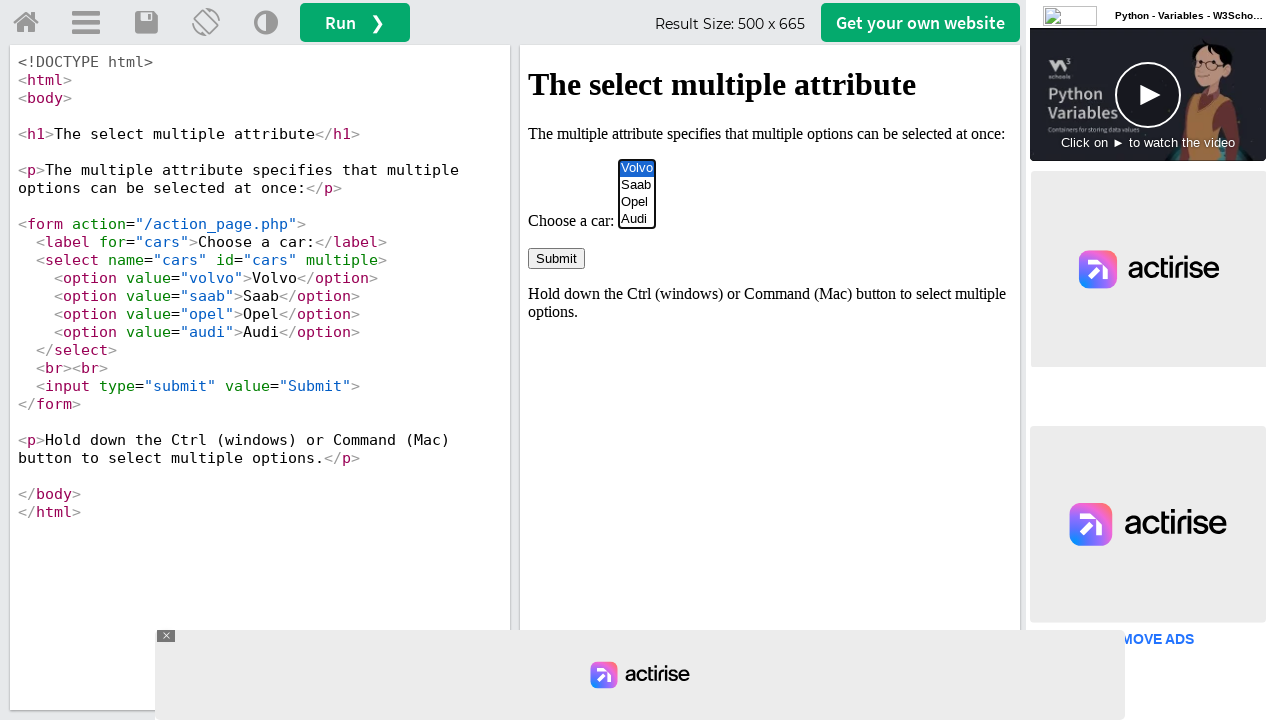

Clicked Saab option while holding Control key to add to selection at (637, 185) on #iframeResult >> internal:control=enter-frame >> (//select[@name='cars']//option
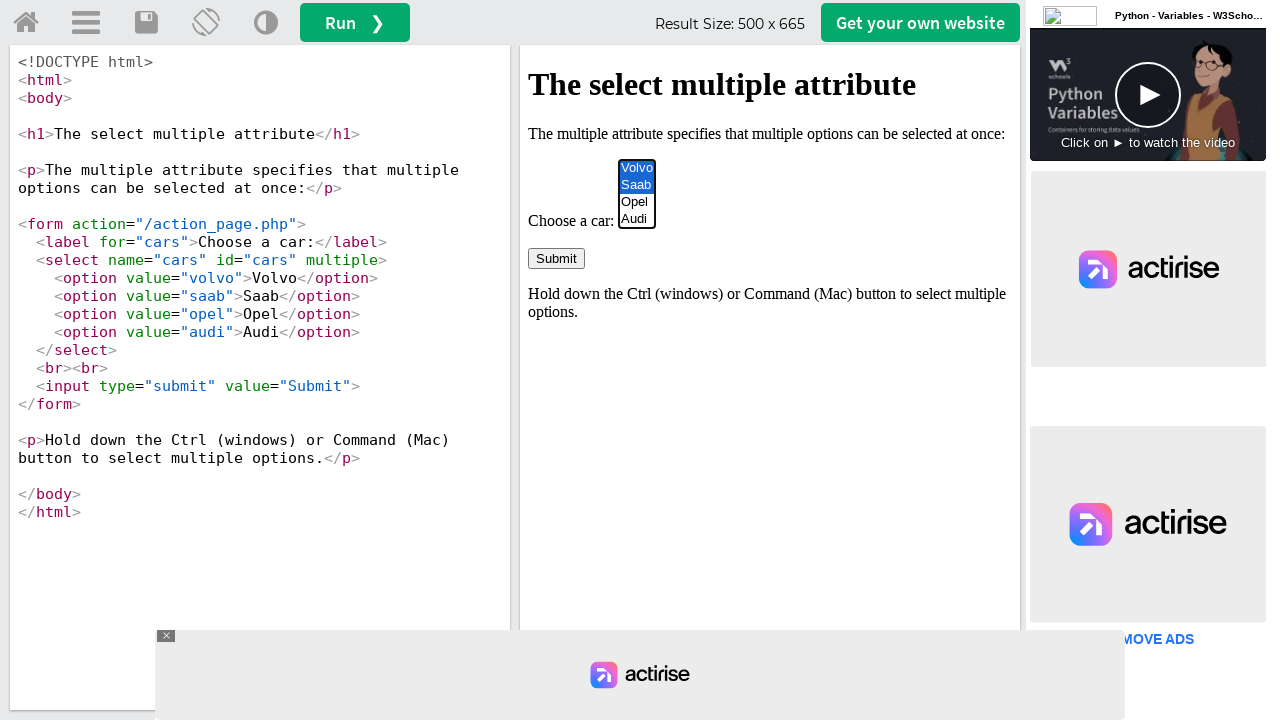

Clicked Opel option while holding Control key to add to selection at (637, 202) on #iframeResult >> internal:control=enter-frame >> (//select[@name='cars']//option
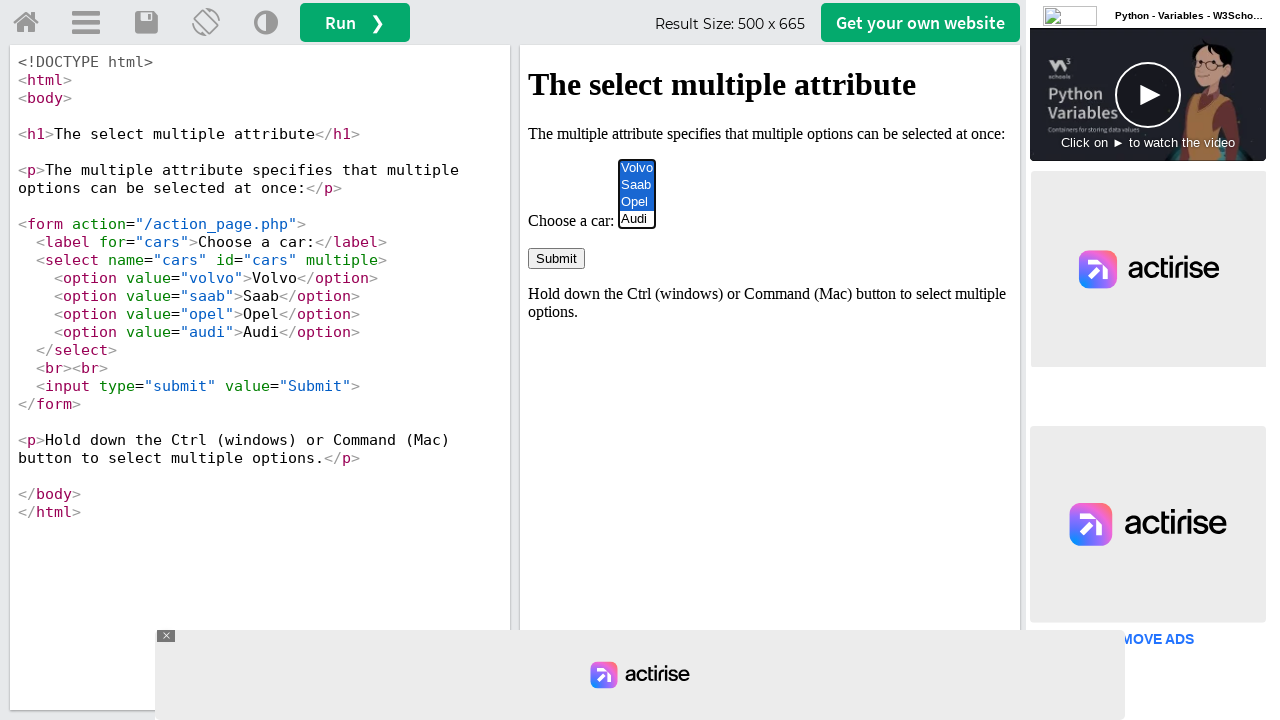

Clicked Audi option while holding Control key to add to selection at (637, 219) on #iframeResult >> internal:control=enter-frame >> (//select[@name='cars']//option
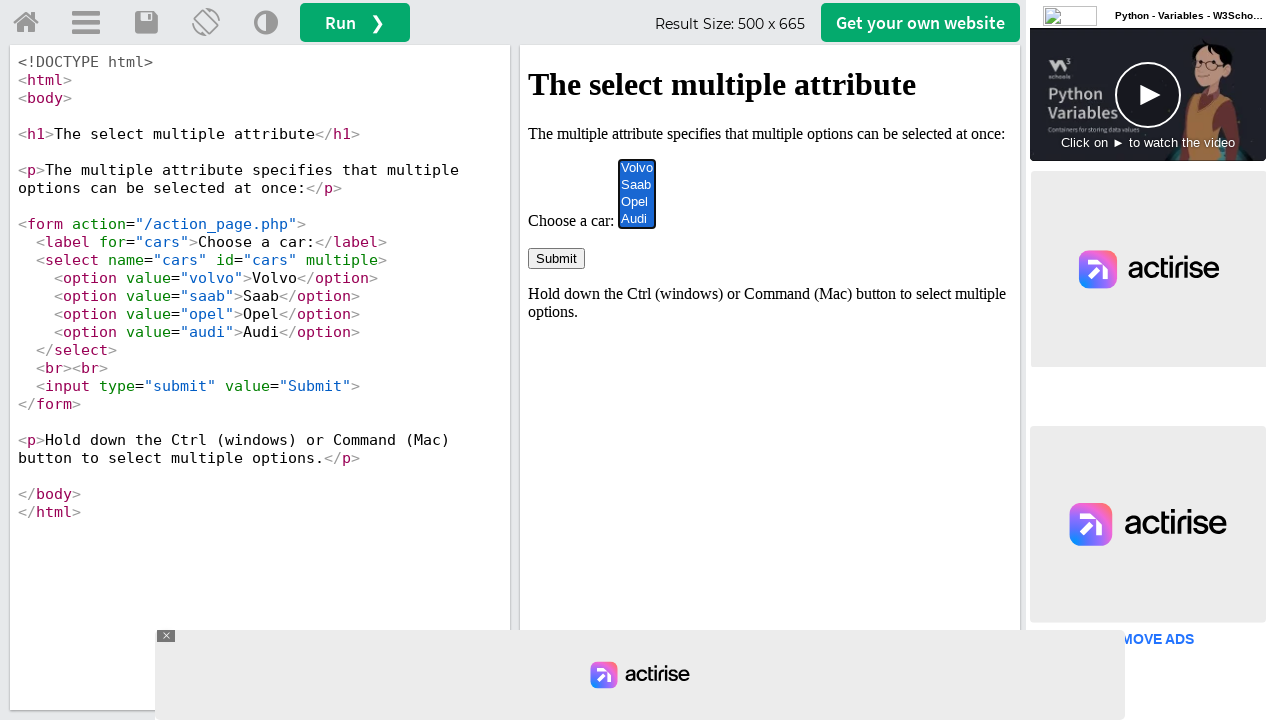

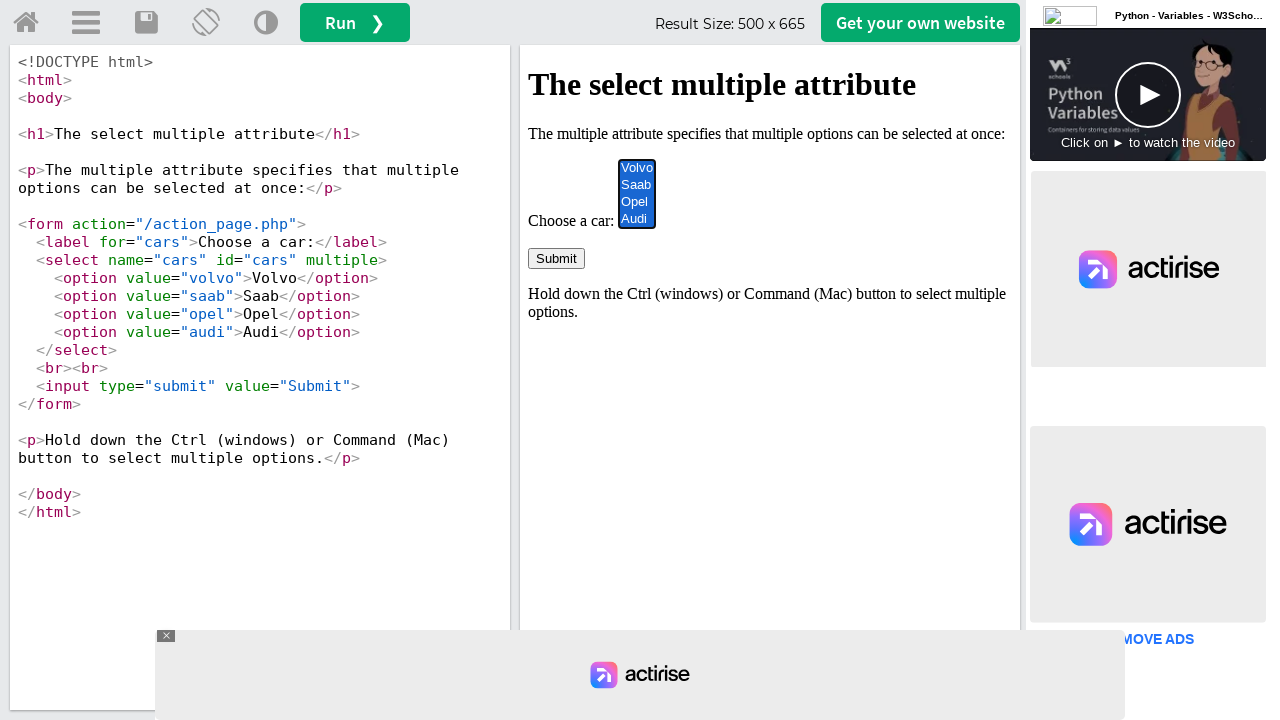